Tests email validation by entering an invalid email format and verifying the error message

Starting URL: https://pennyshop.ba/shop/penny-plus

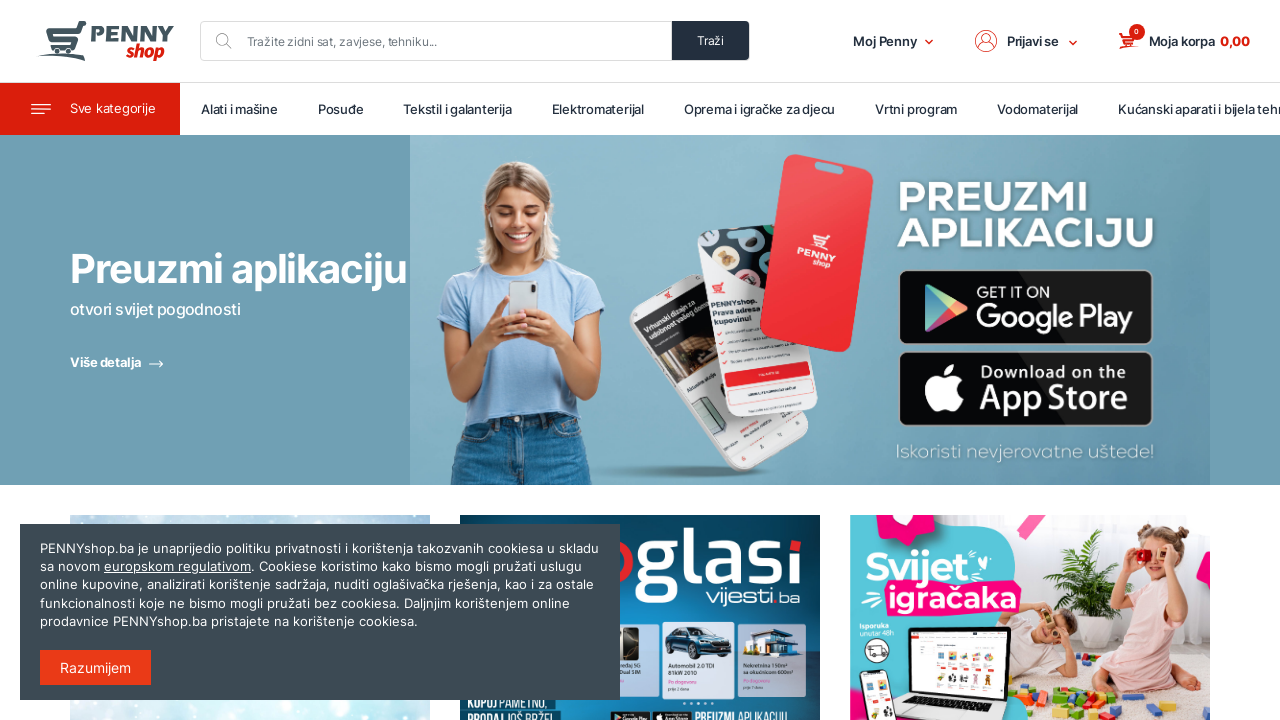

Clicked login icon to open login form at (1027, 41) on #login-block
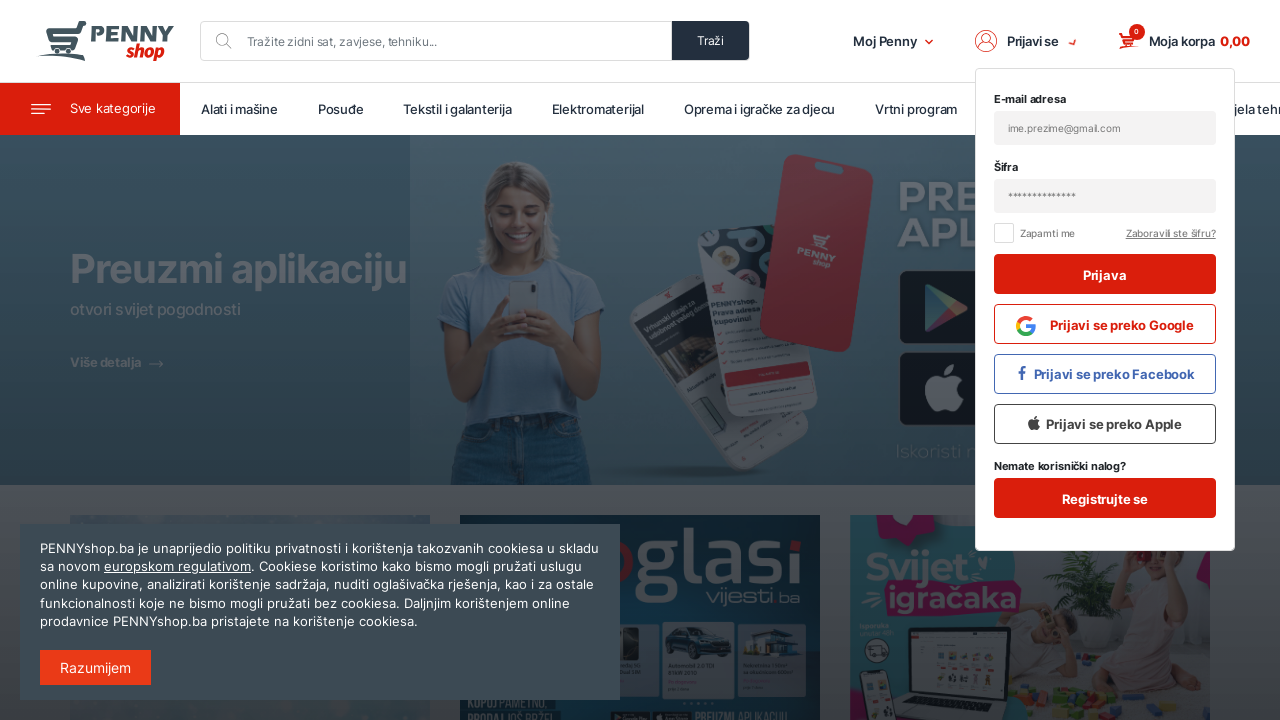

Entered invalid email format without @ sign on #user_mail
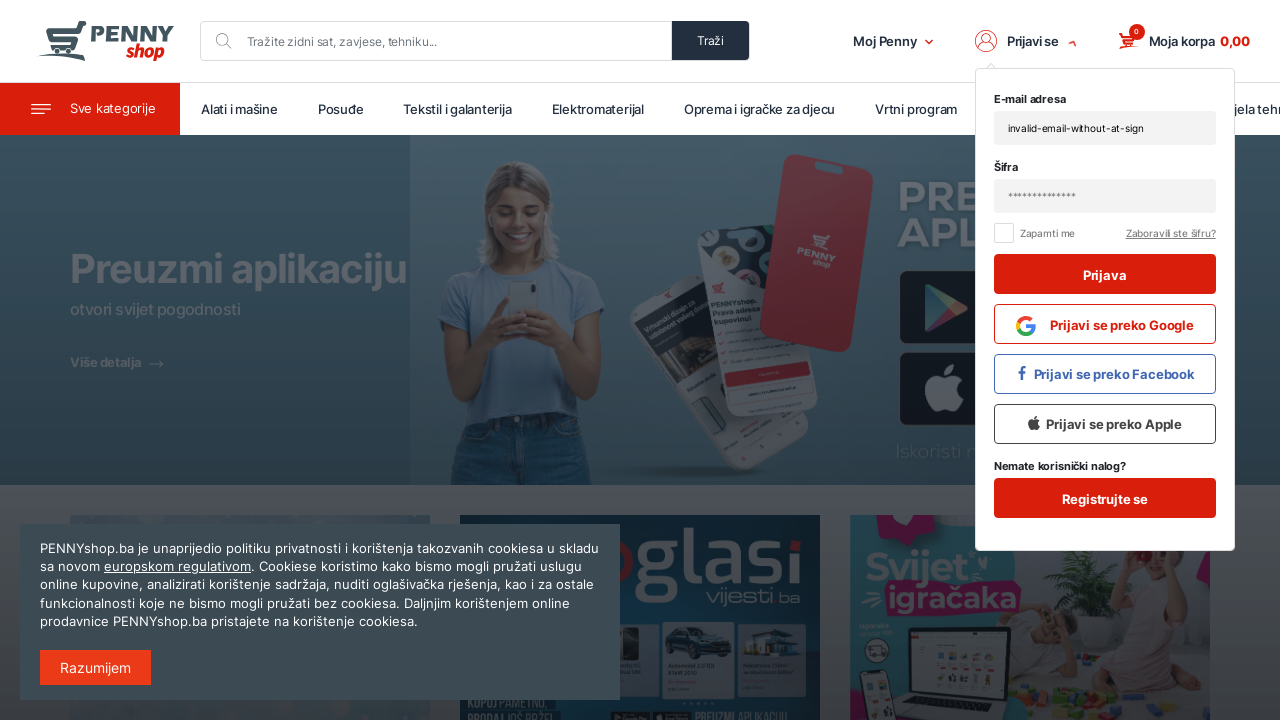

Entered password in password field on #user_pass
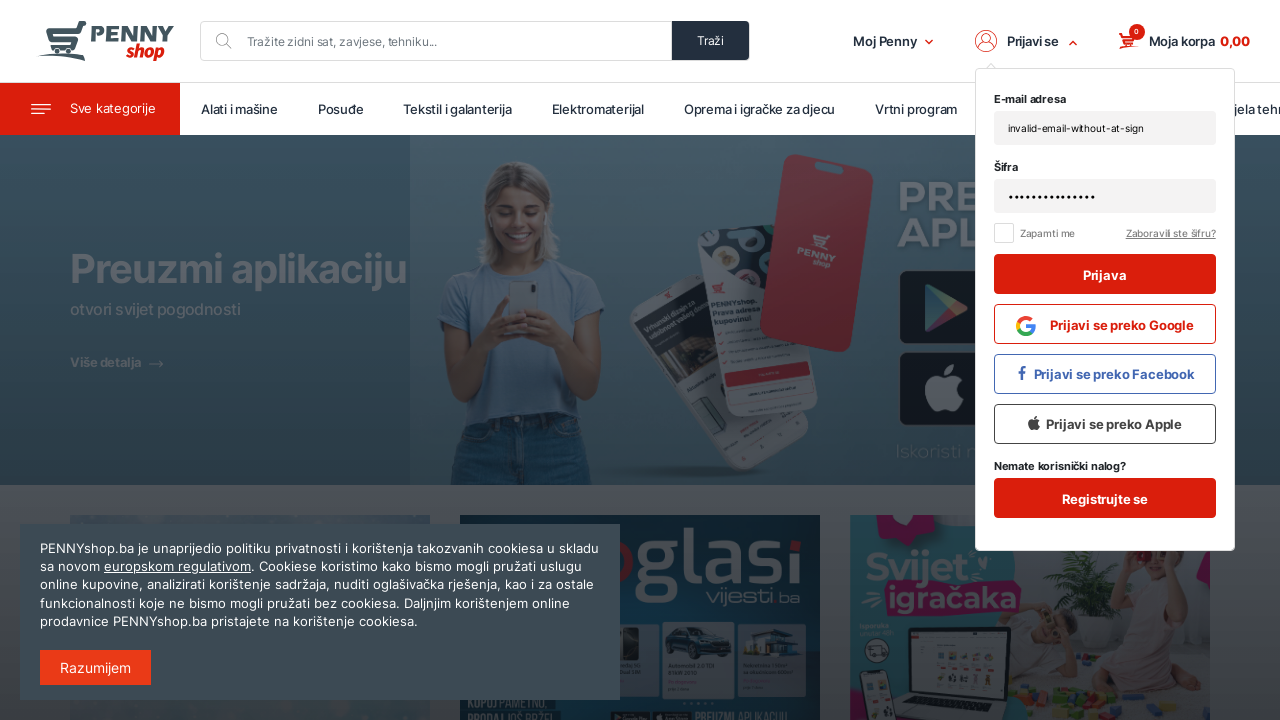

Clicked login button to submit form at (1105, 274) on #user_login
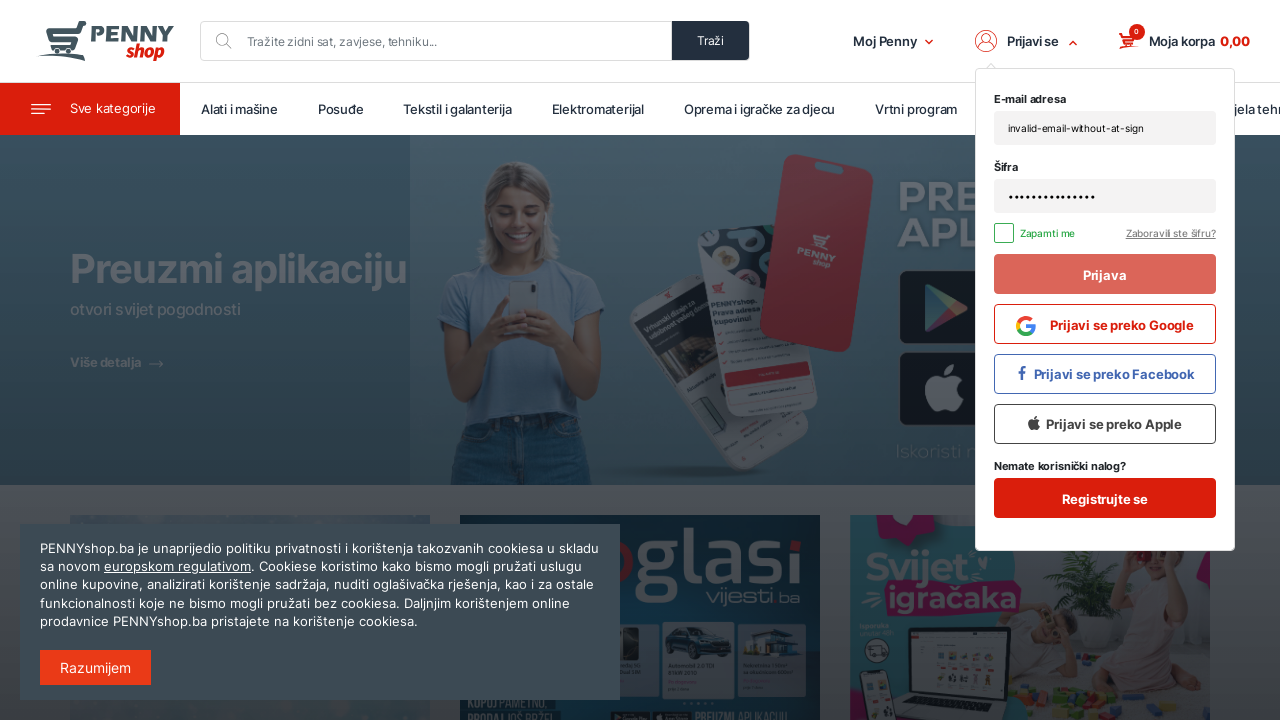

Verified email validation error message appeared
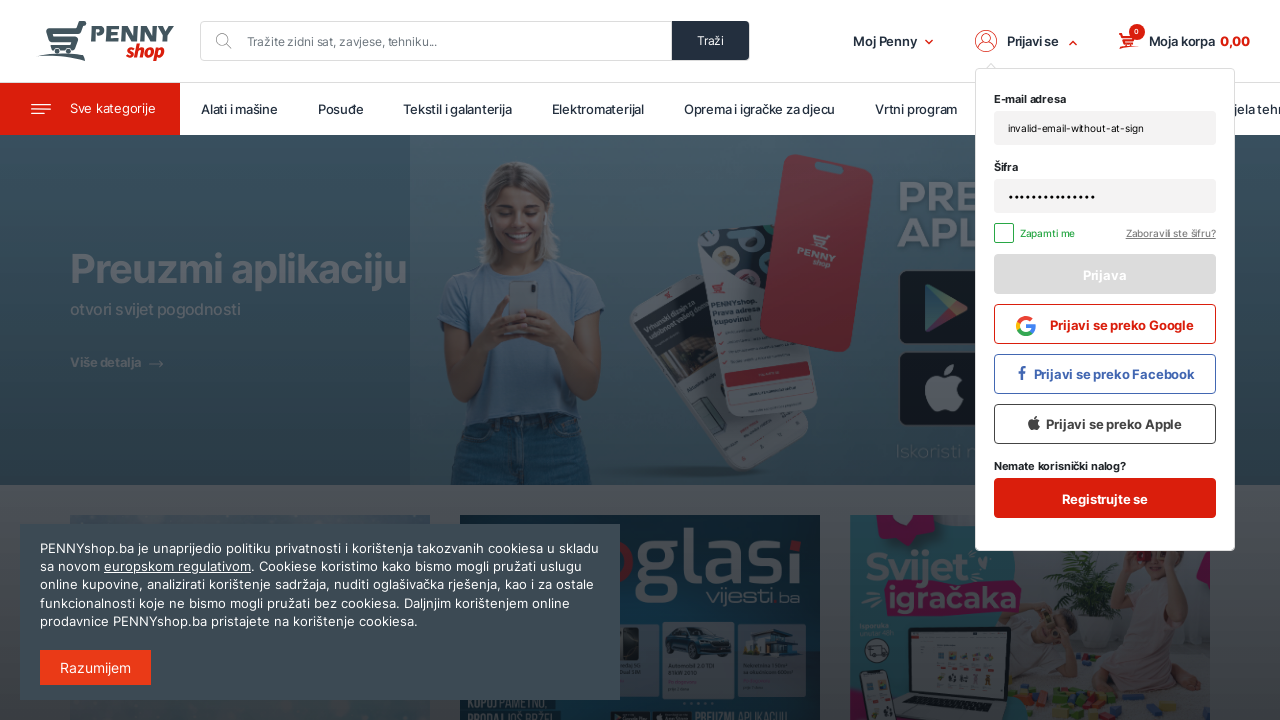

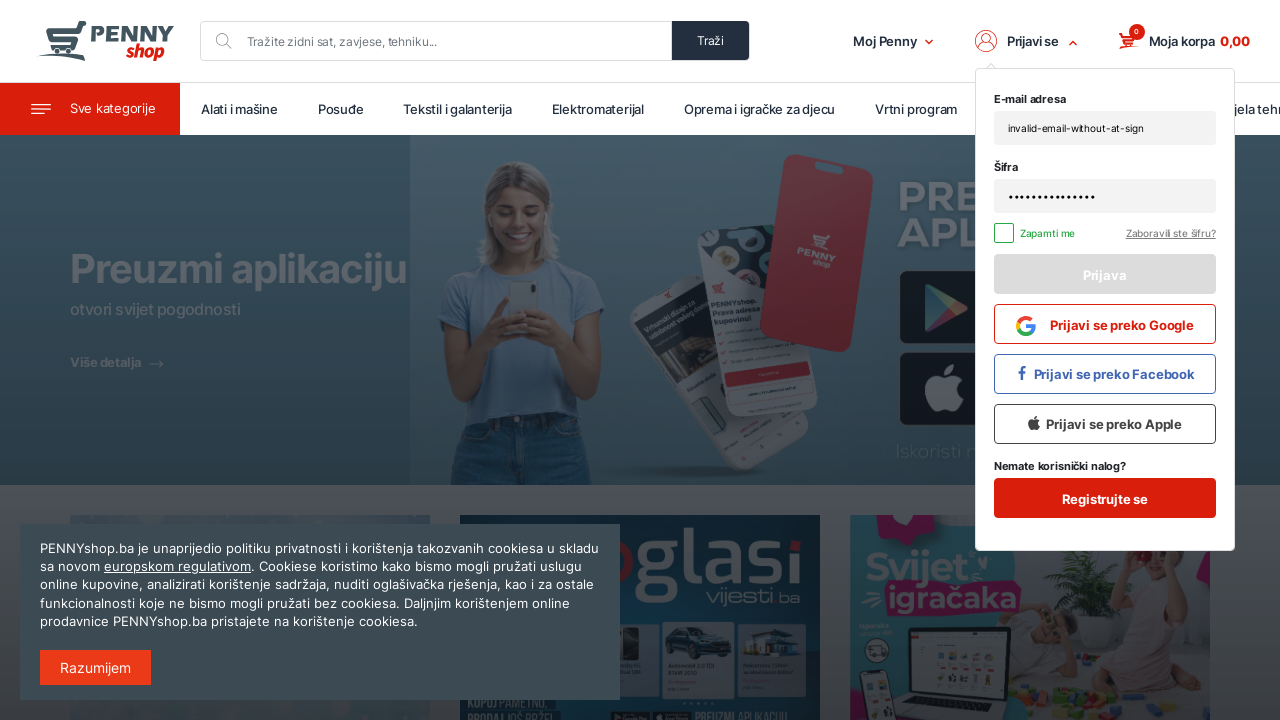